Tests a data types form by filling in all fields except zip code, submitting the form, and verifying that the zip code field shows error styling (red) while all other fields show success styling (green)

Starting URL: https://bonigarcia.dev/selenium-webdriver-java/data-types.html

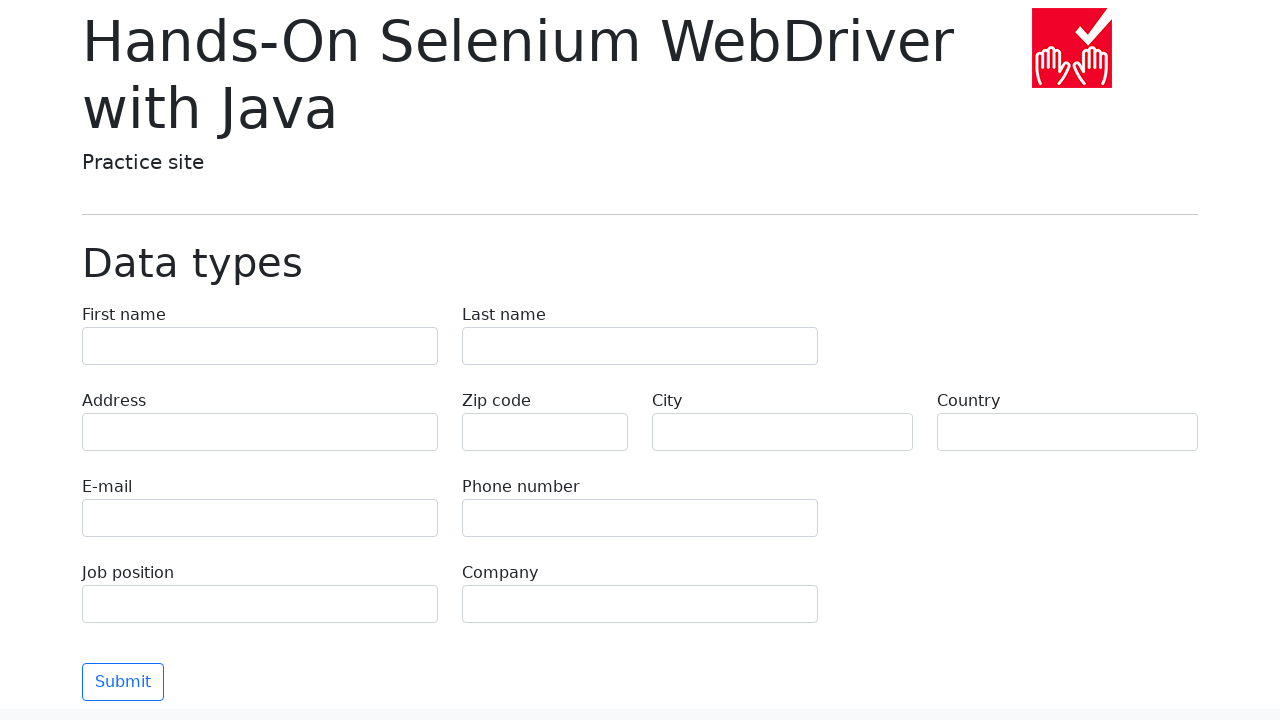

Filled first name field with 'Иван' on input[name="first-name"]
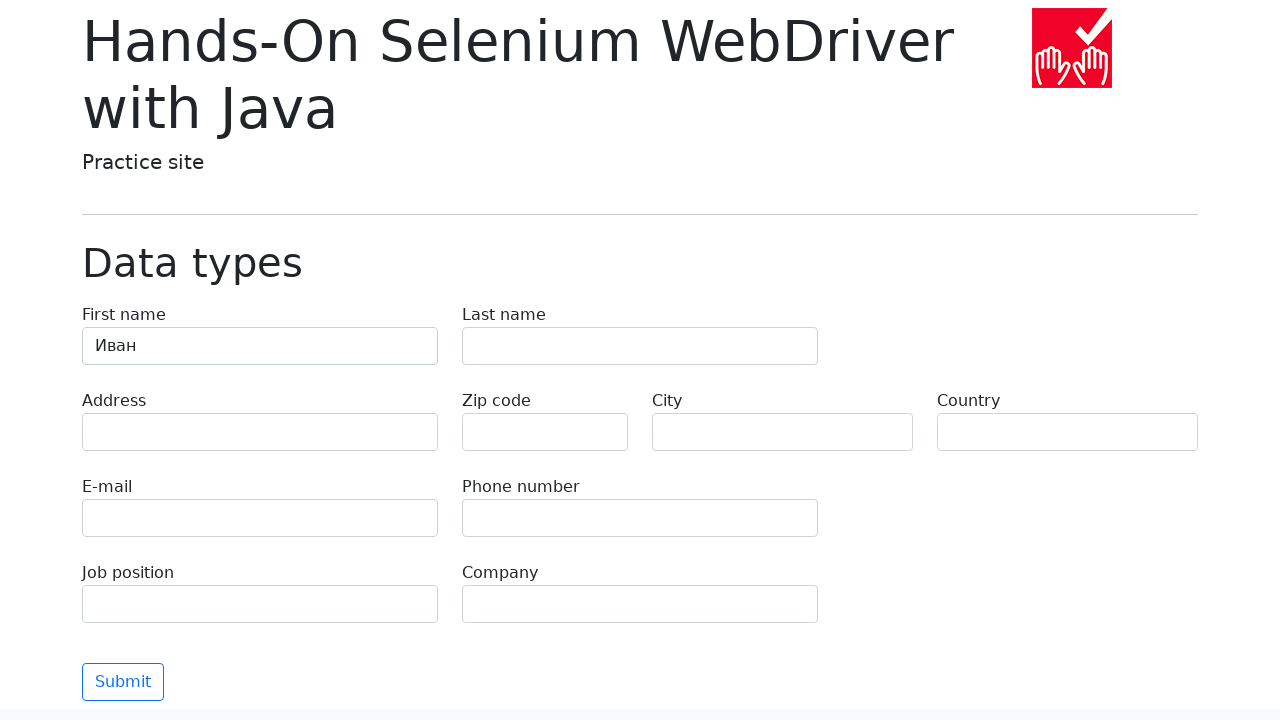

Filled last name field with 'Петров' on input[name="last-name"]
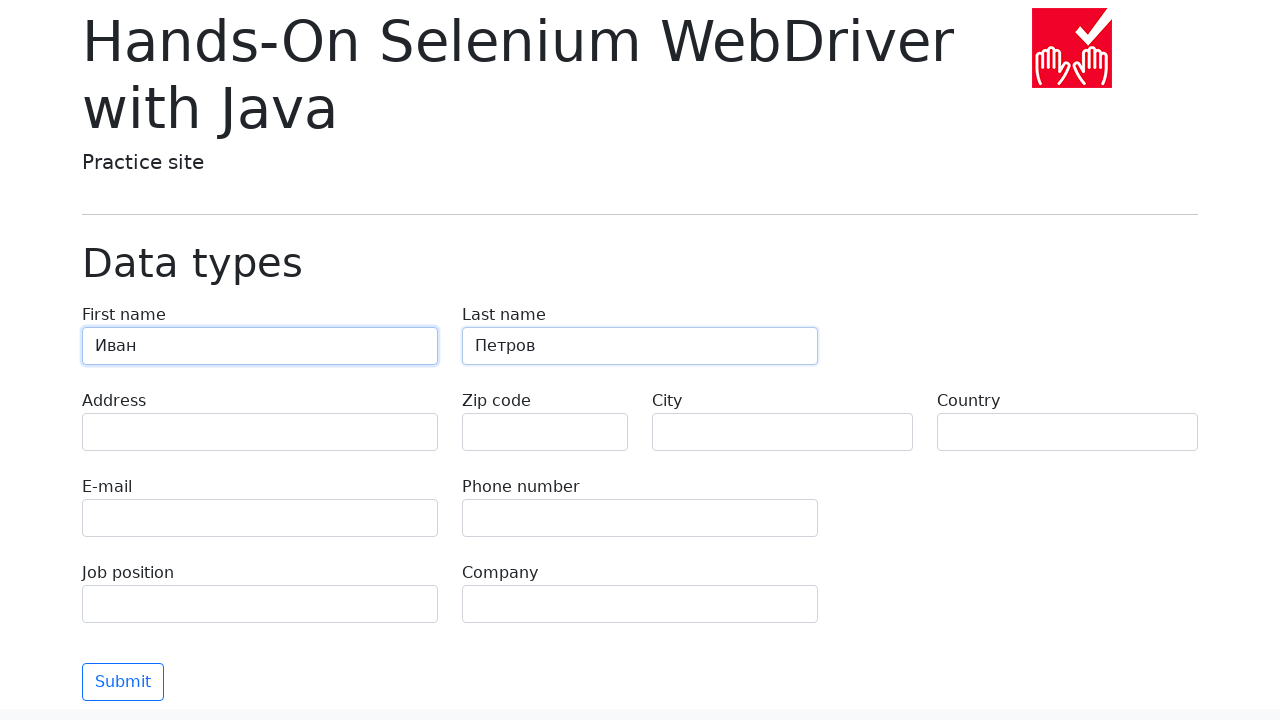

Filled address field with 'Ленина, 55-3' on input[name="address"]
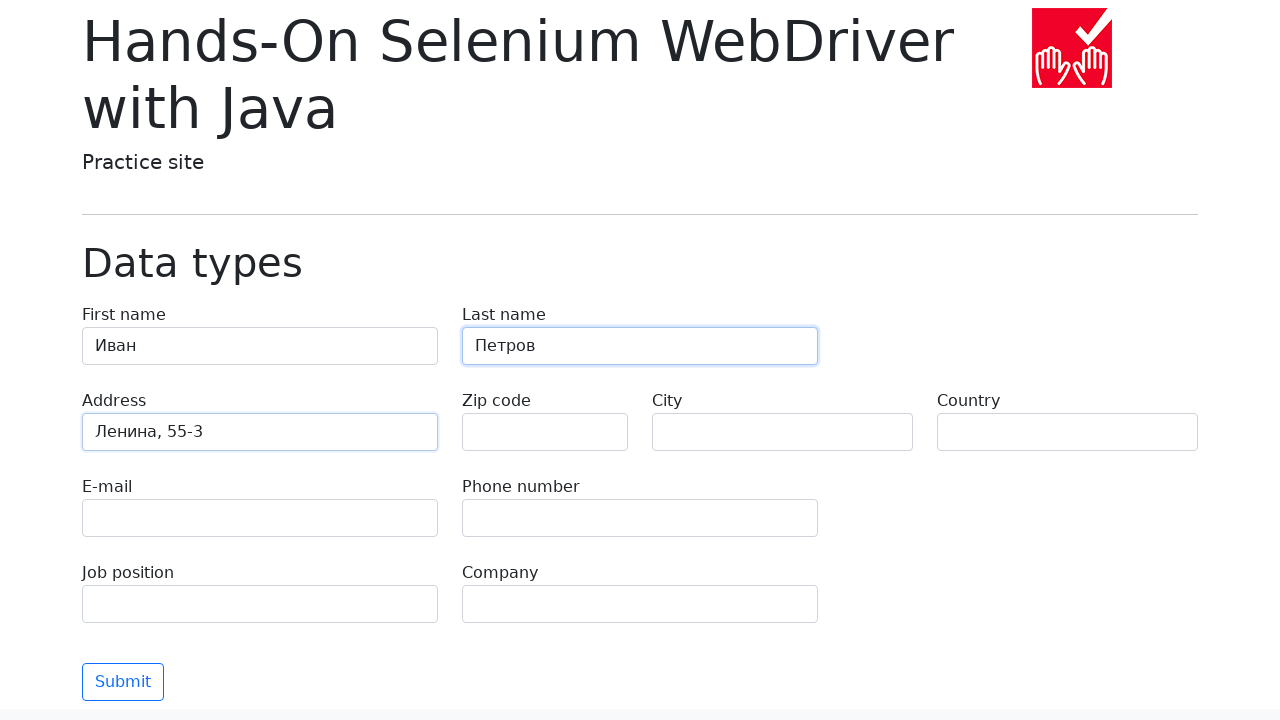

Filled email field with 'test@skypro.com' on input[name="e-mail"]
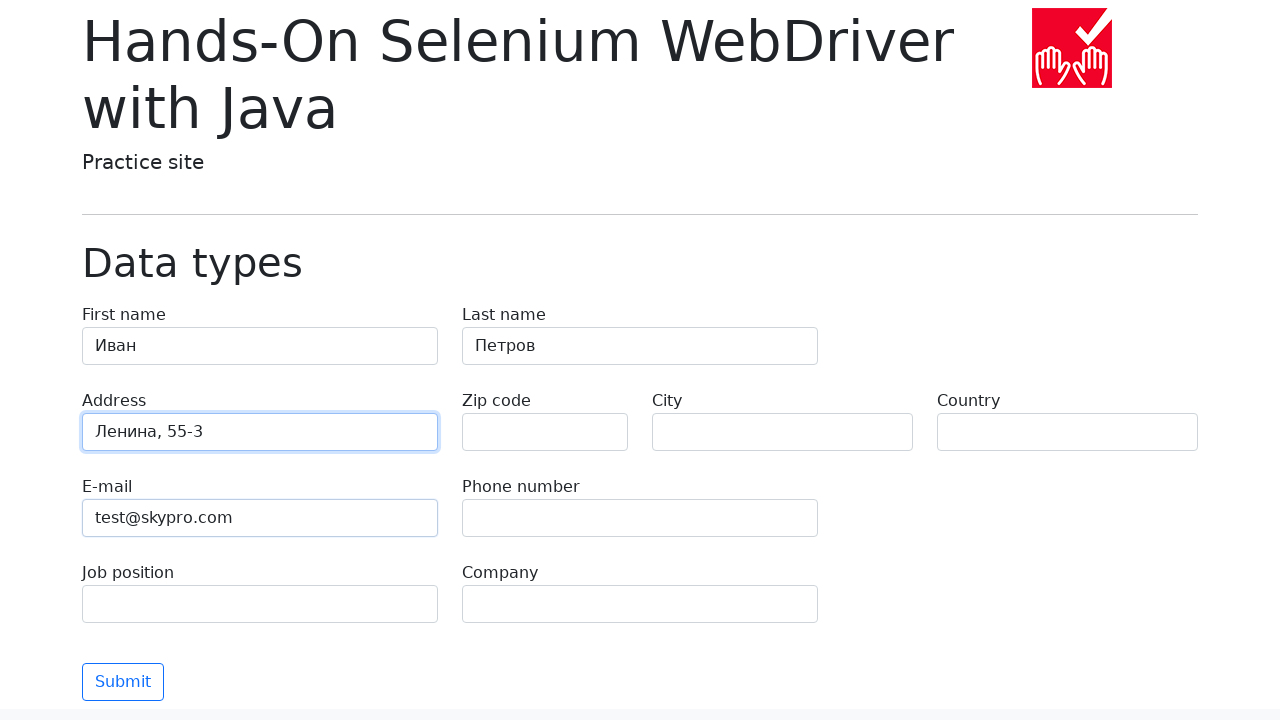

Filled phone field with '+7985899998787' on input[name="phone"]
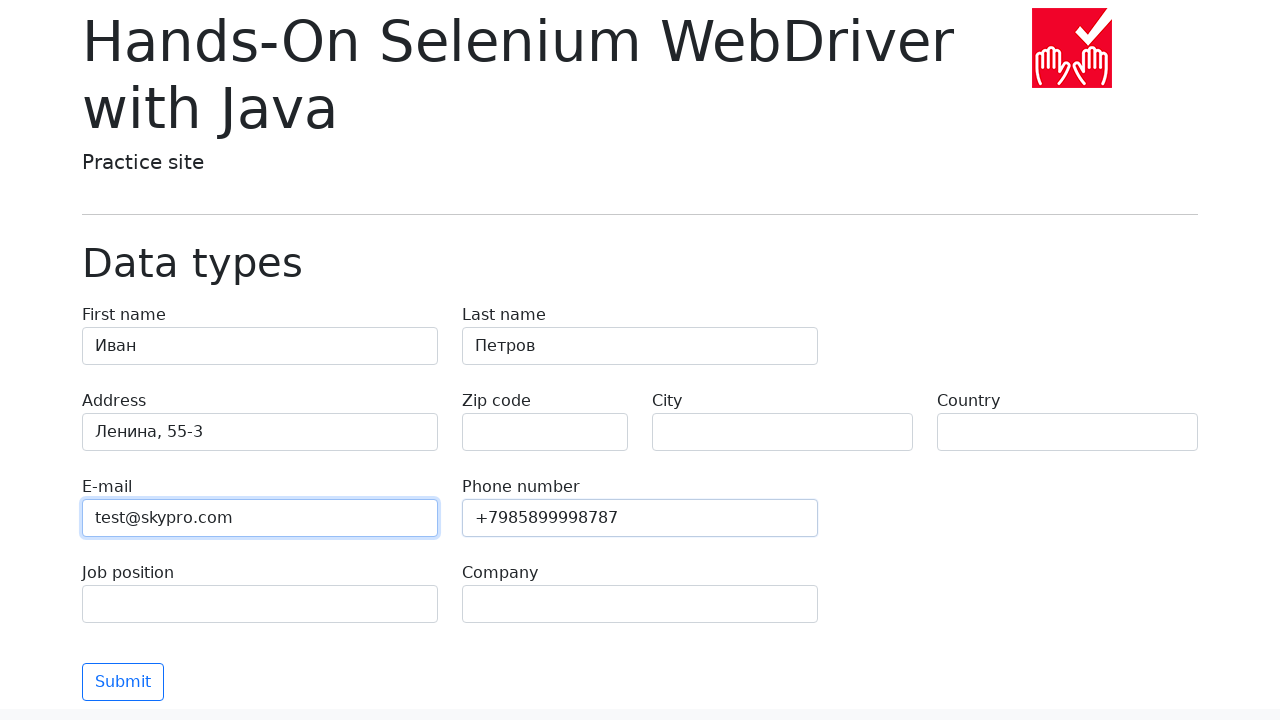

Cleared zip code field to trigger validation error on input[name="zip-code"]
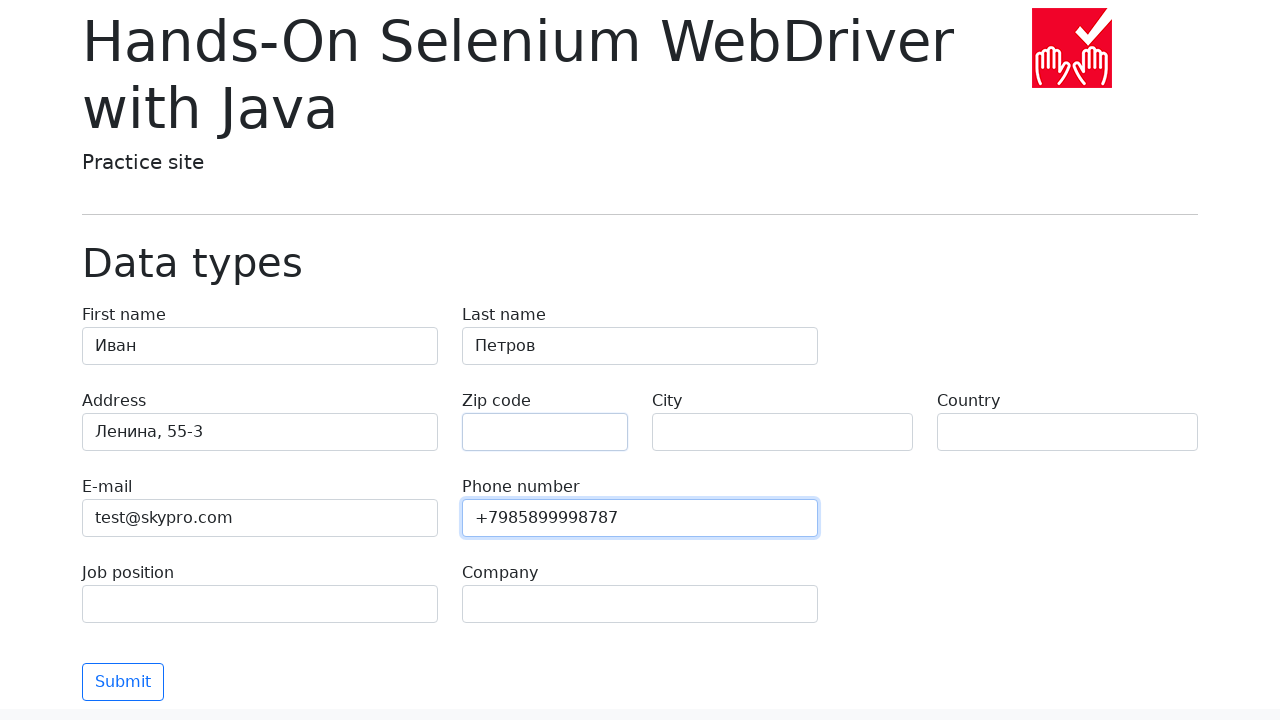

Filled city field with 'Москва' on input[name="city"]
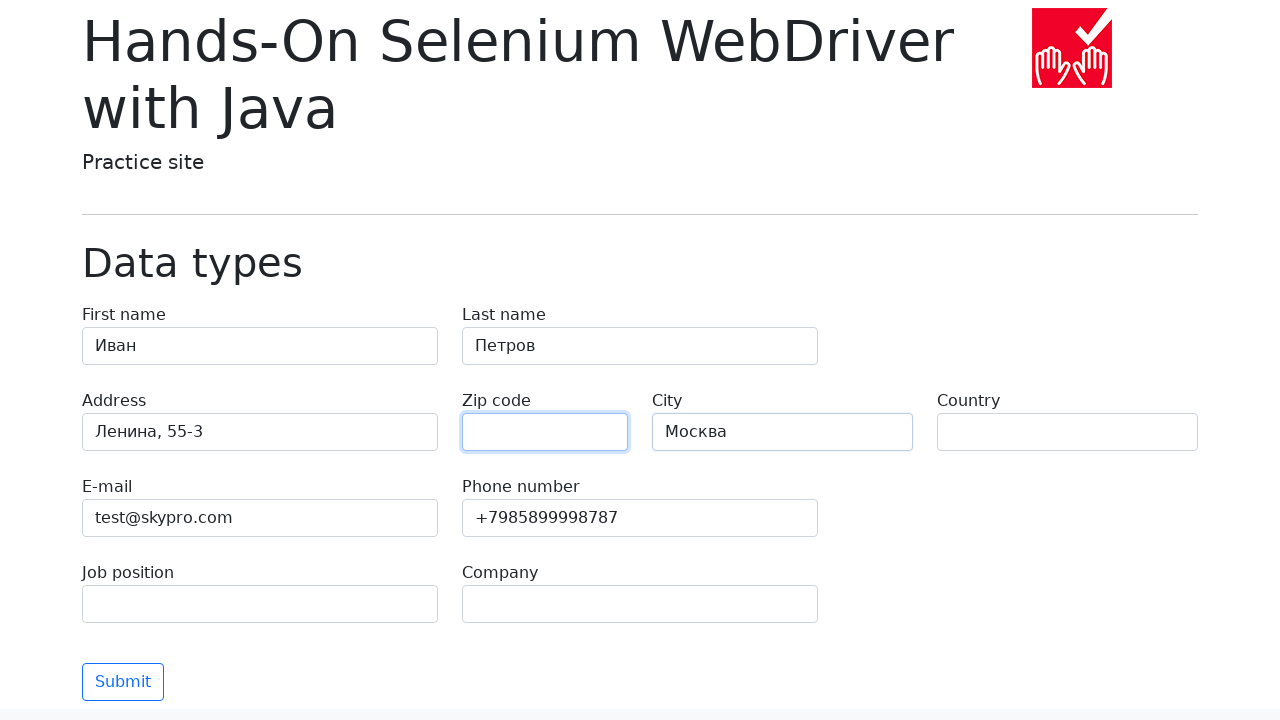

Filled country field with 'Россия' on input[name="country"]
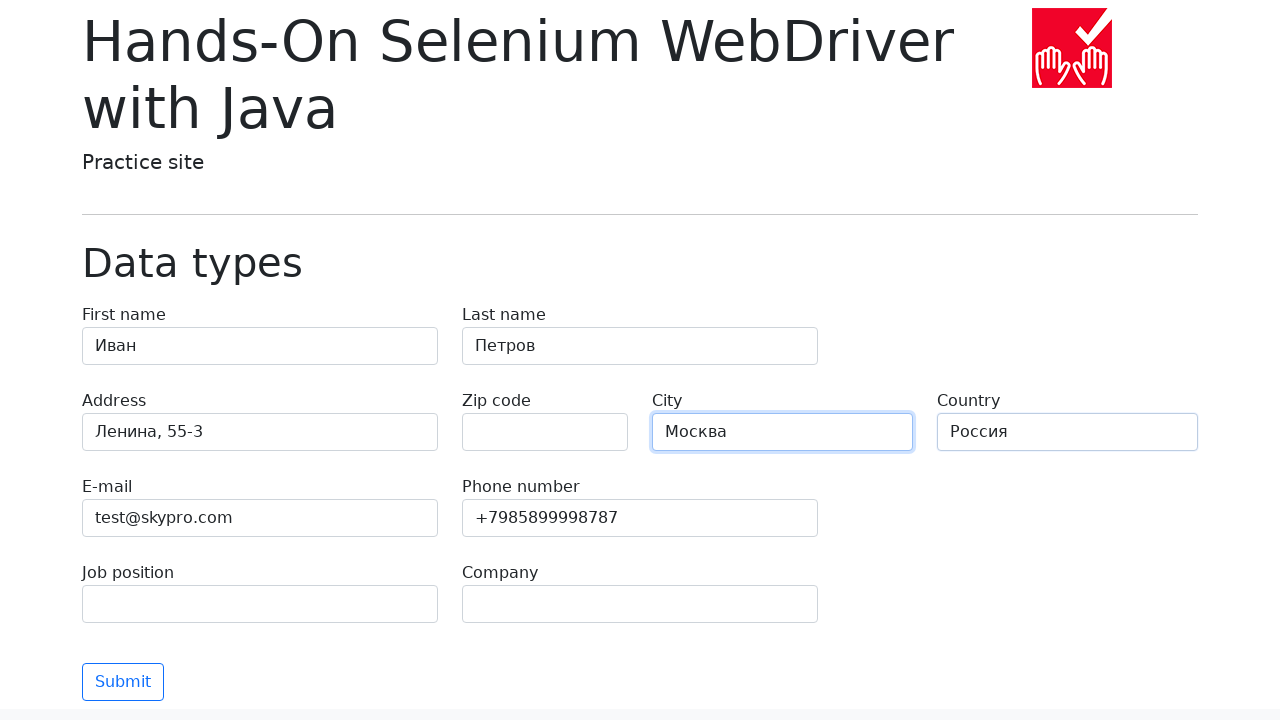

Filled job position field with 'QA' on input[name="job-position"]
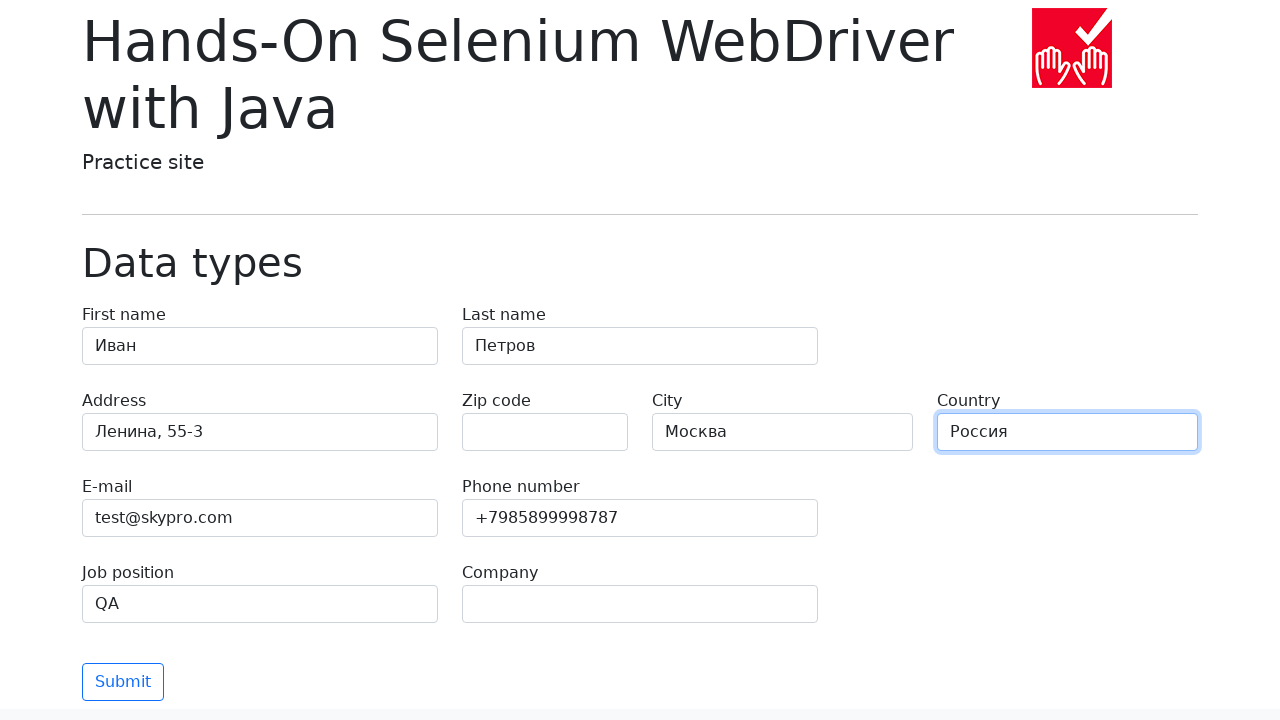

Filled company field with 'SkyPro' on input[name="company"]
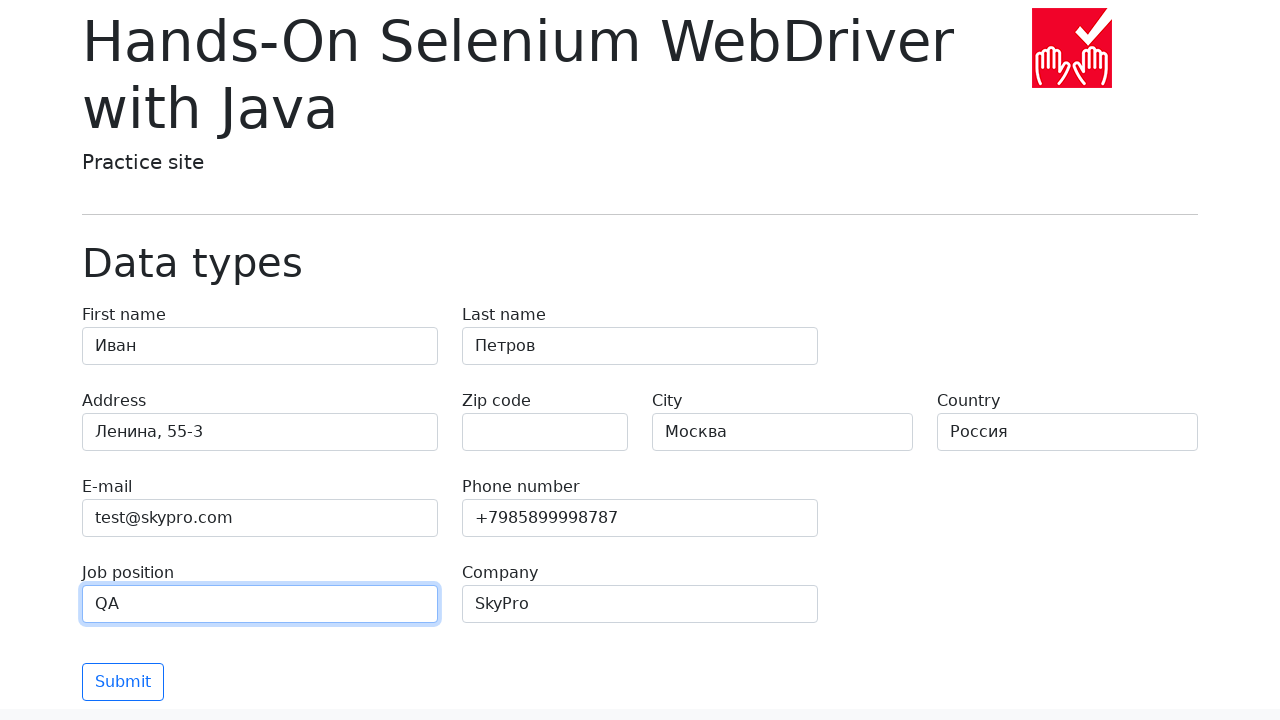

Clicked submit button to submit form at (123, 682) on button.btn
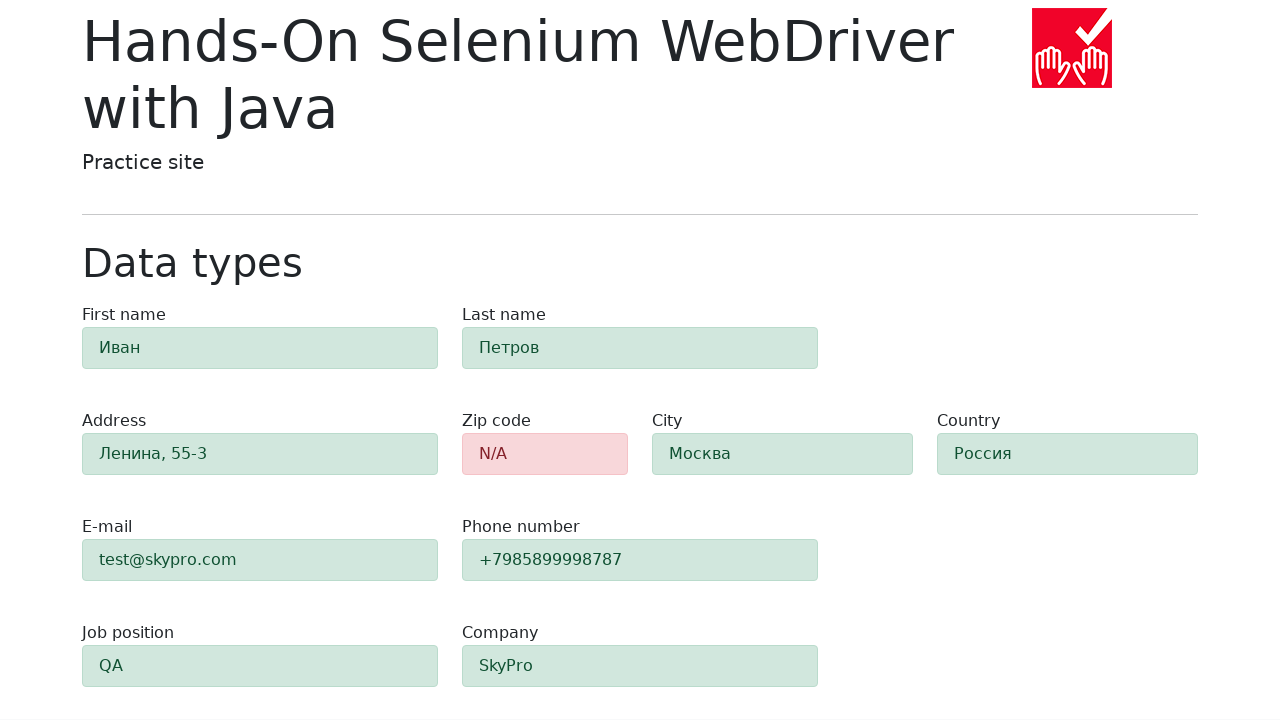

Zip code field is visible after form submission
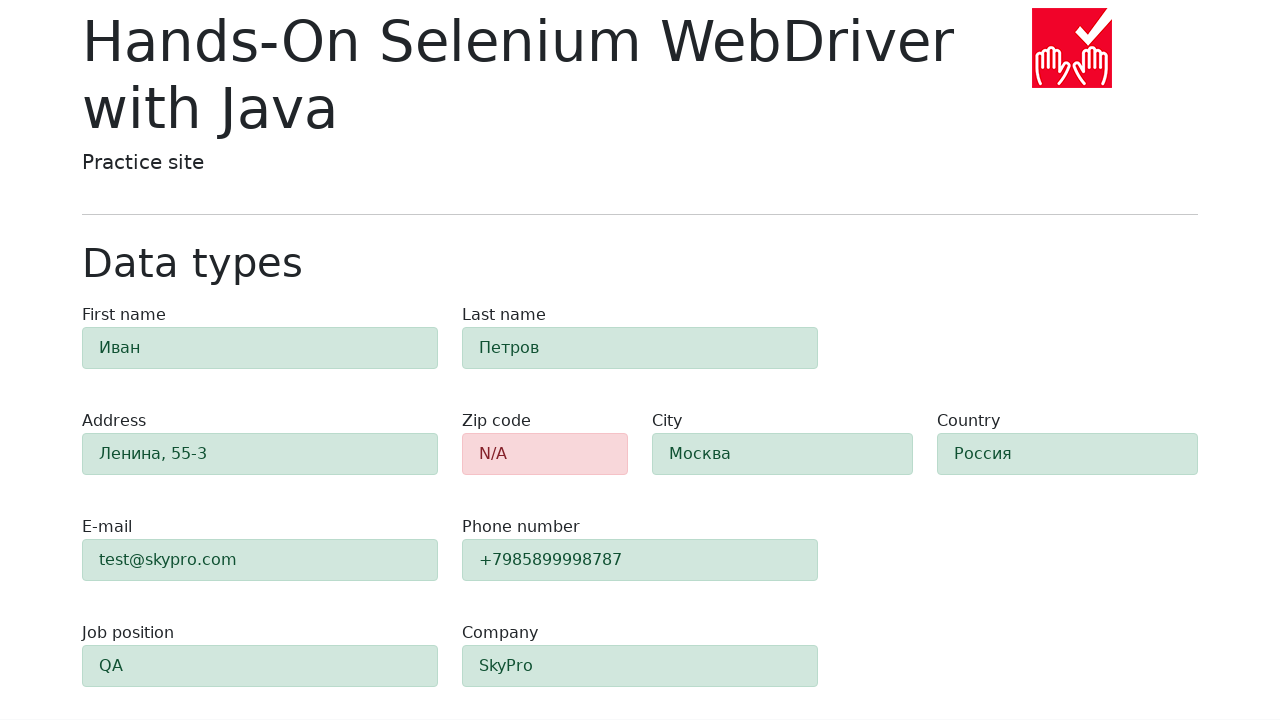

Verified first name field is present with success styling
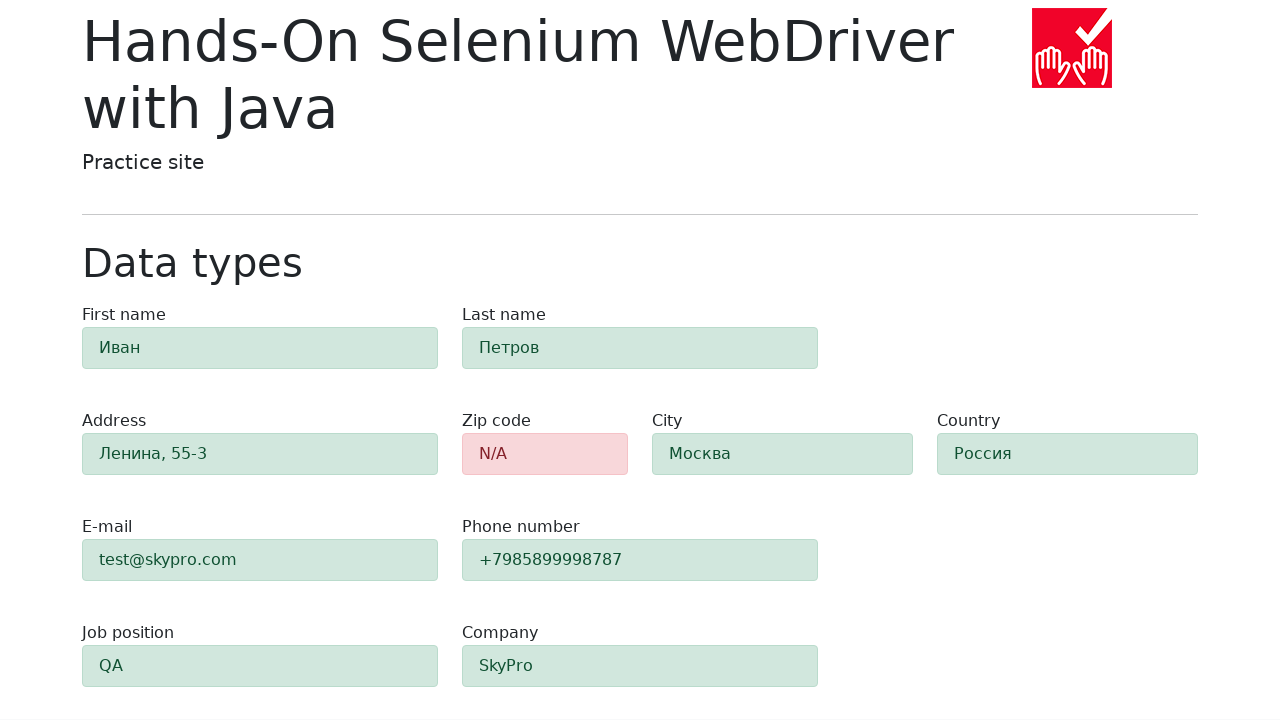

Verified last name field is present with success styling
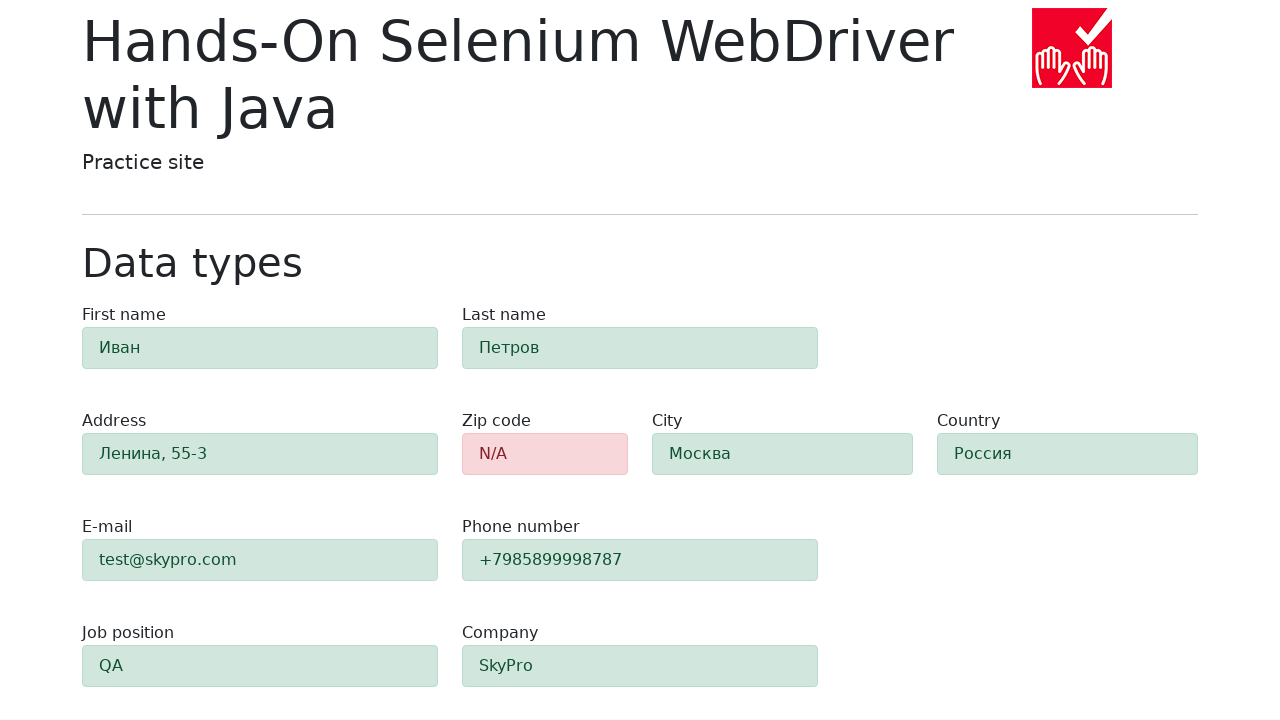

Verified address field is present with success styling
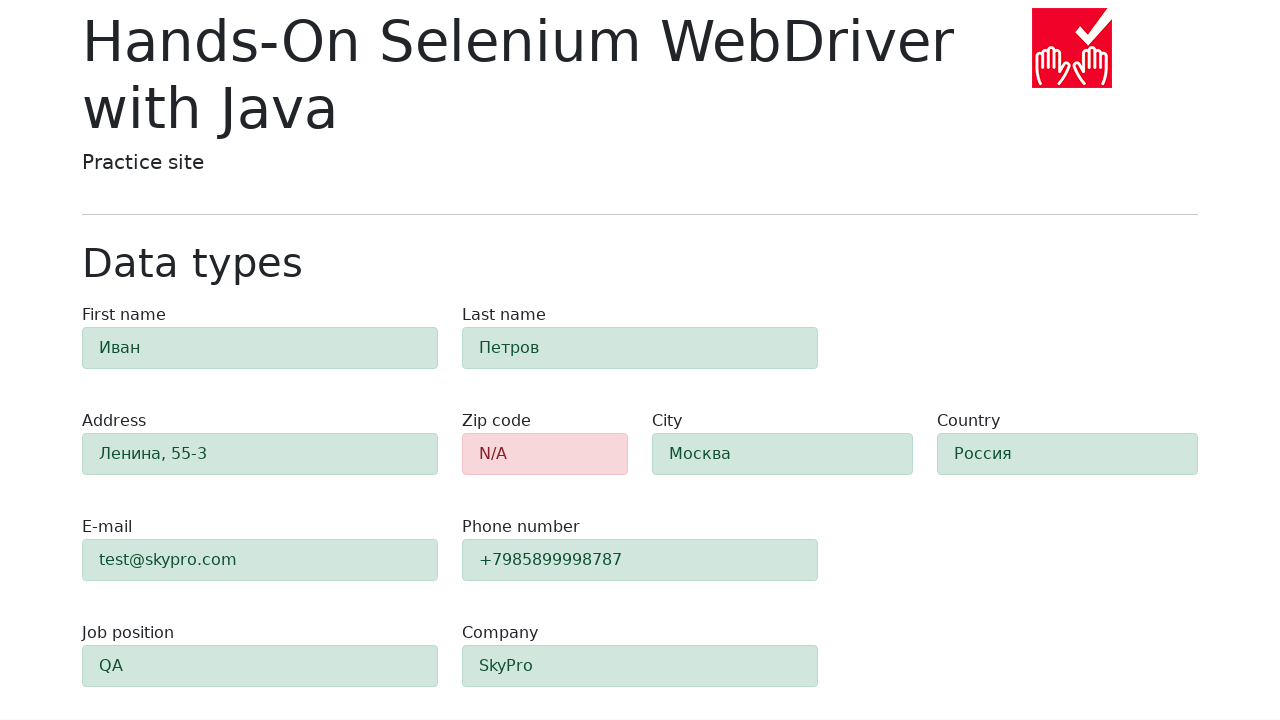

Verified email field is present with success styling
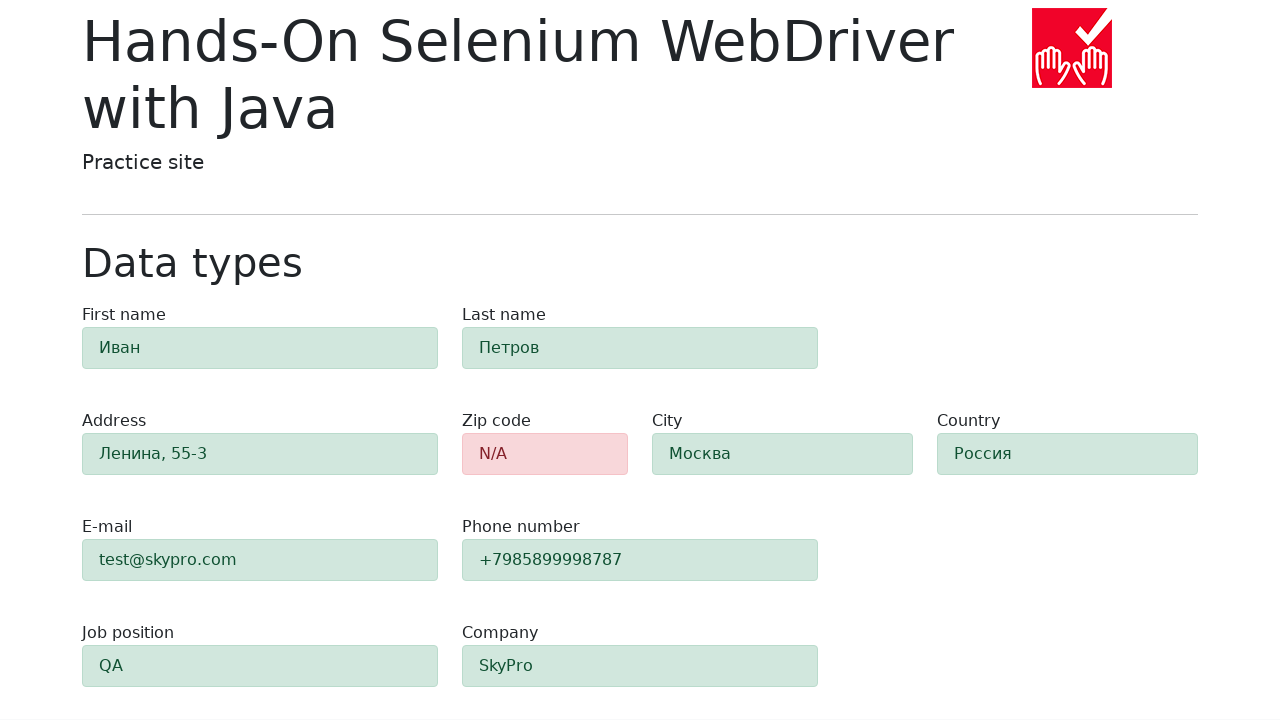

Verified phone field is present with success styling
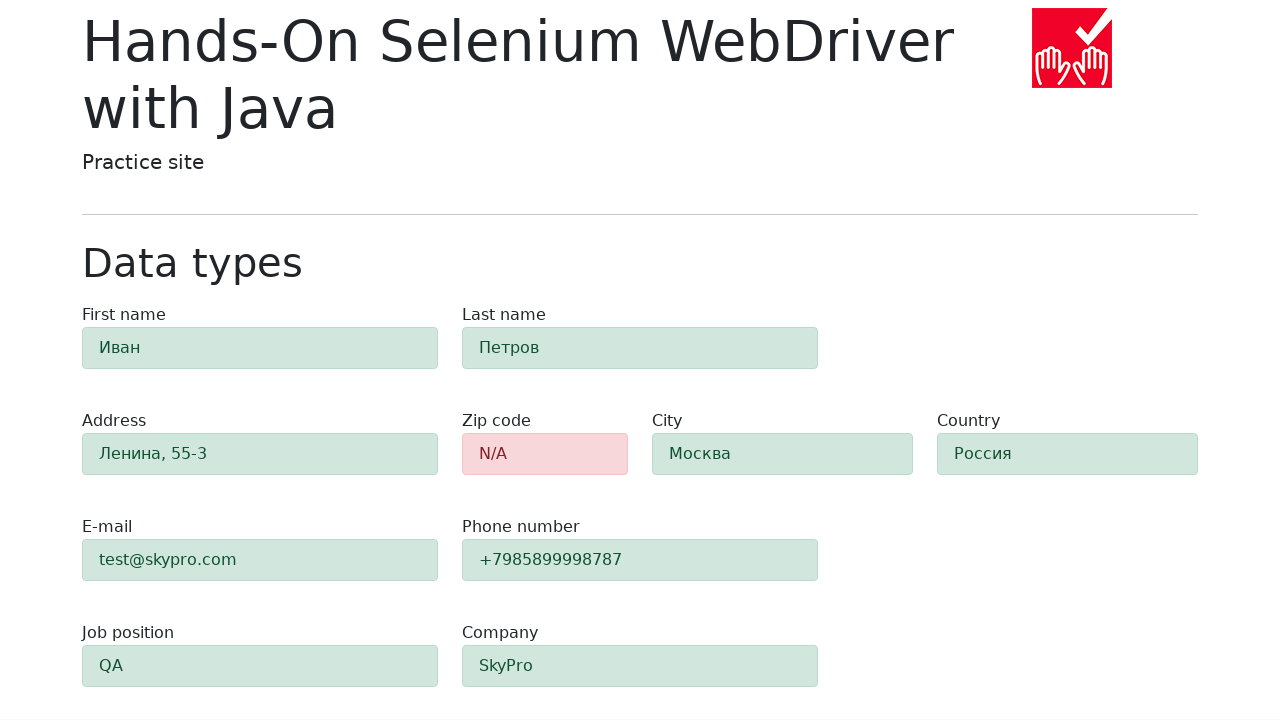

Verified city field is present with success styling
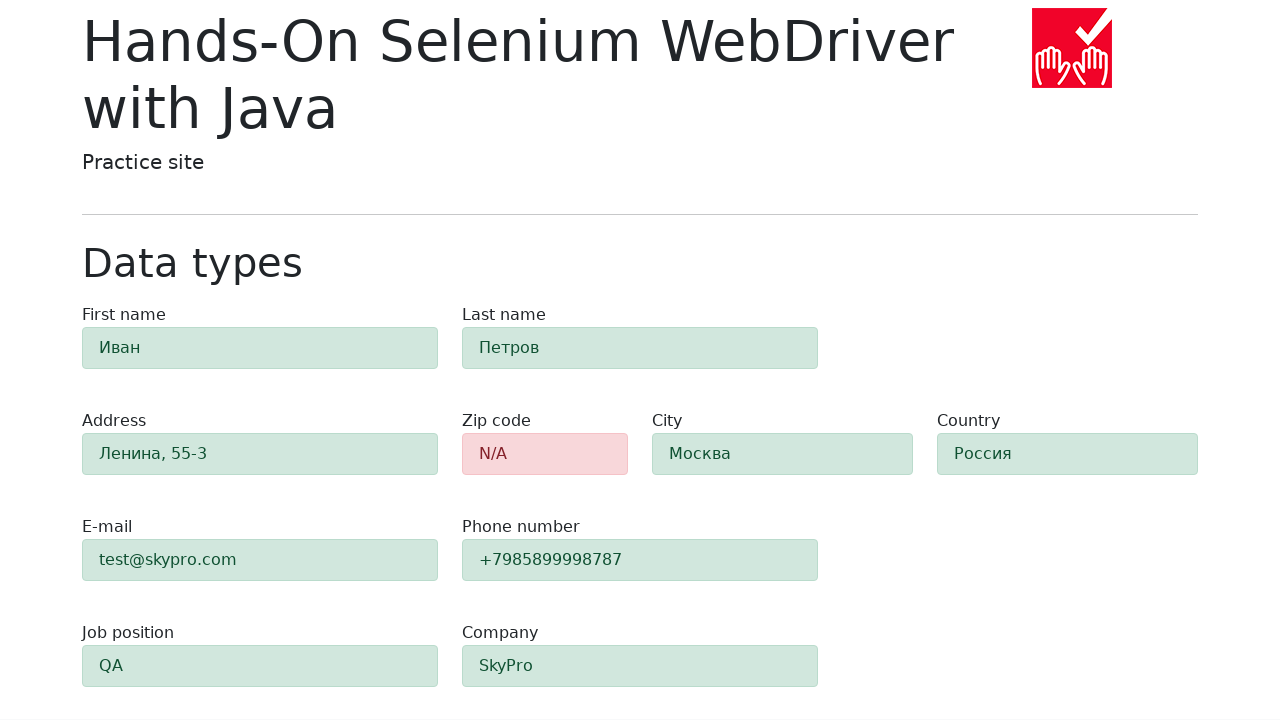

Verified country field is present with success styling
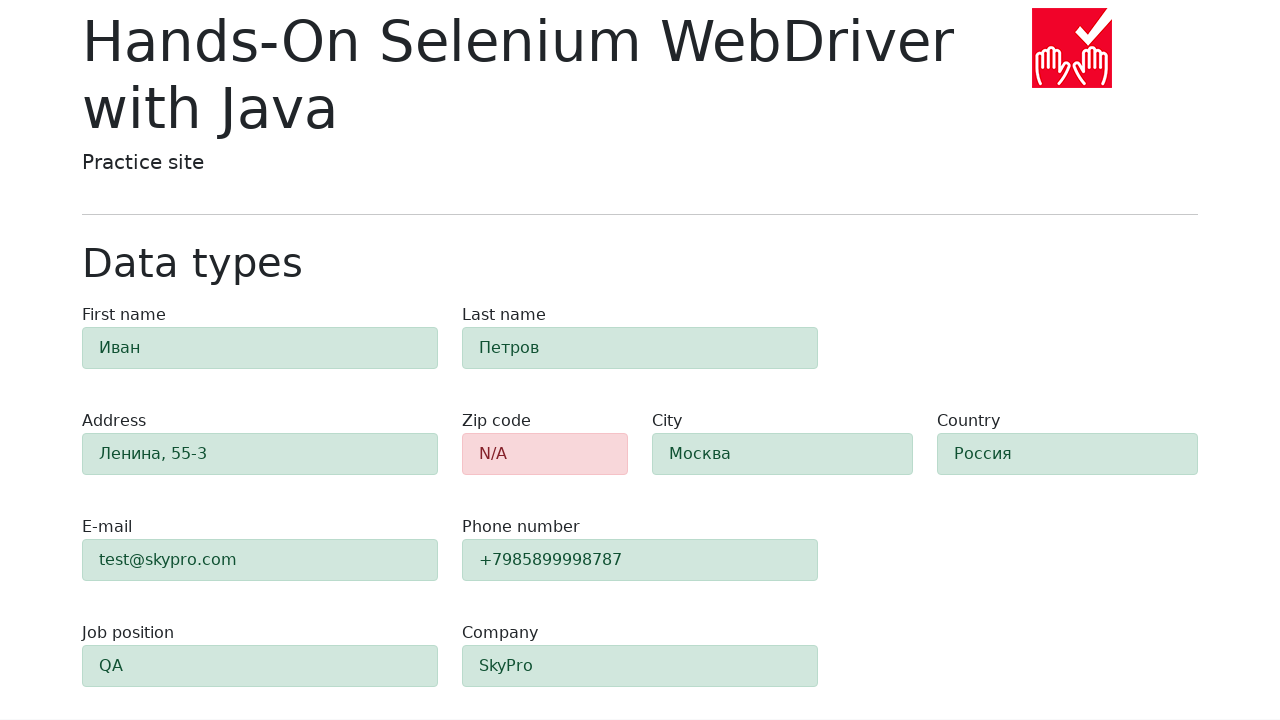

Verified job position field is present with success styling
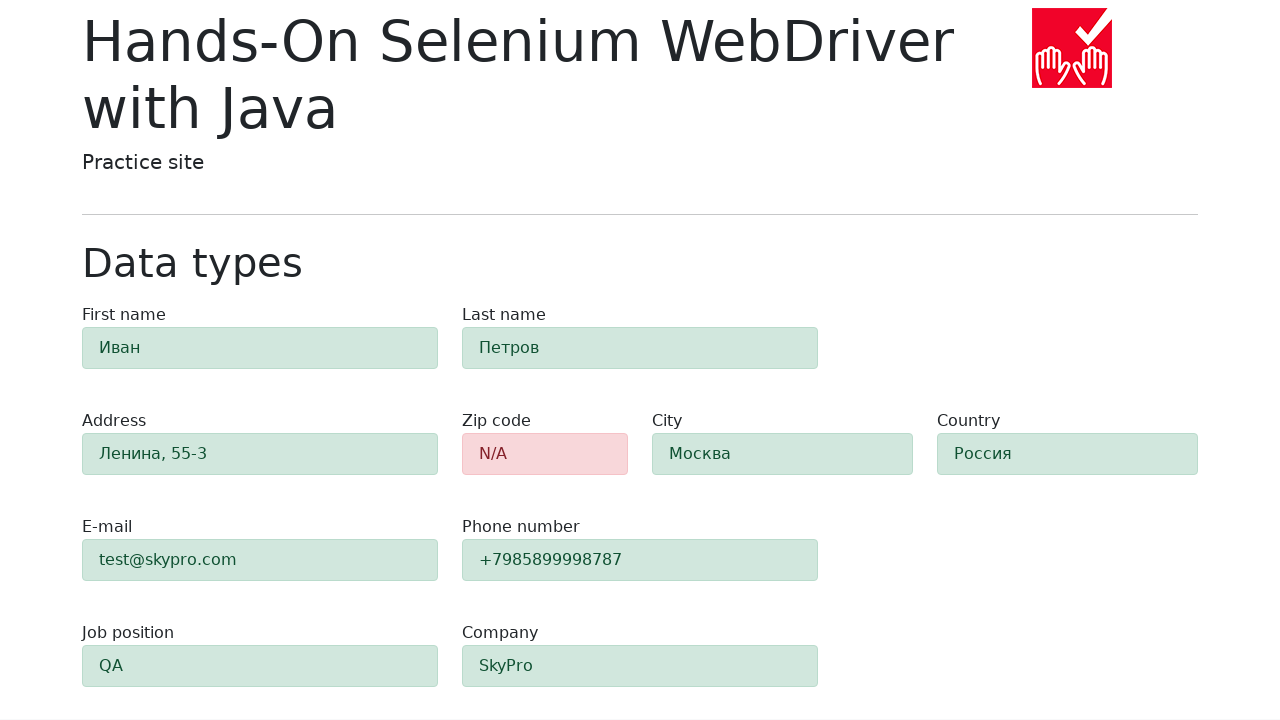

Verified company field is present with success styling
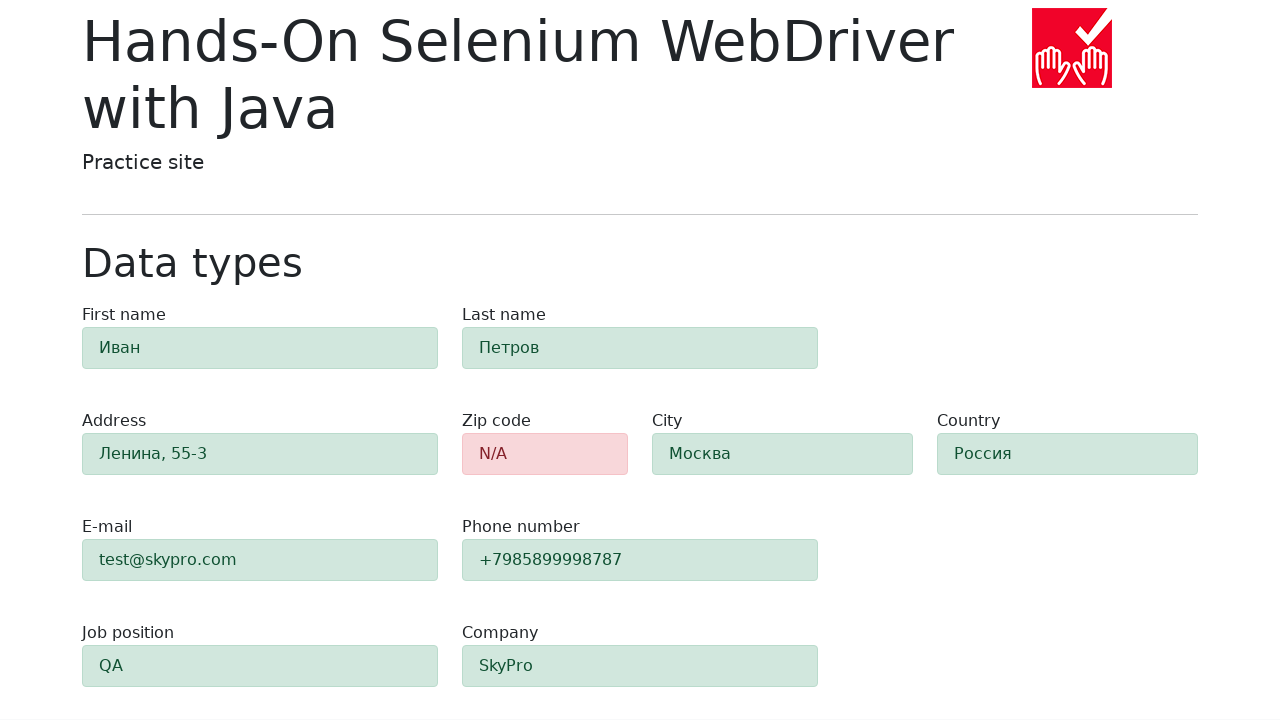

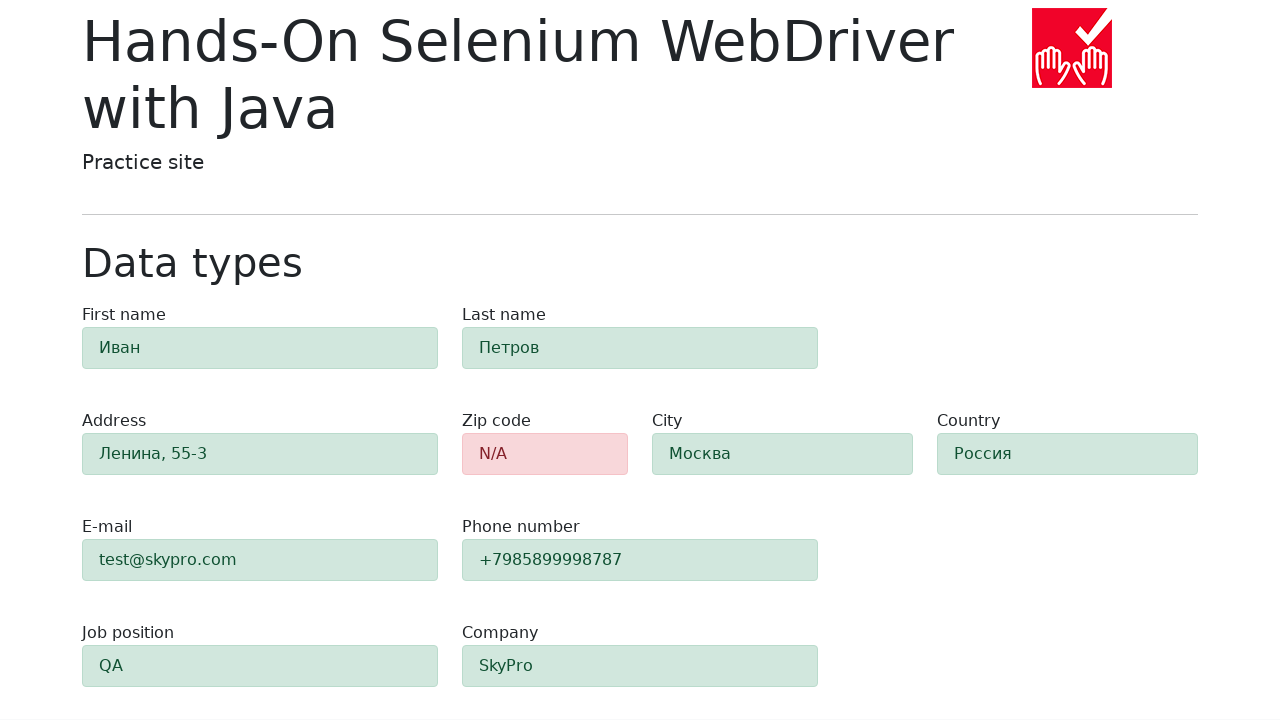